Tests dynamic controls by removing a checkbox and enabling an input field, verifying the UI updates correctly after each action

Starting URL: http://the-internet.herokuapp.com/dynamic_controls

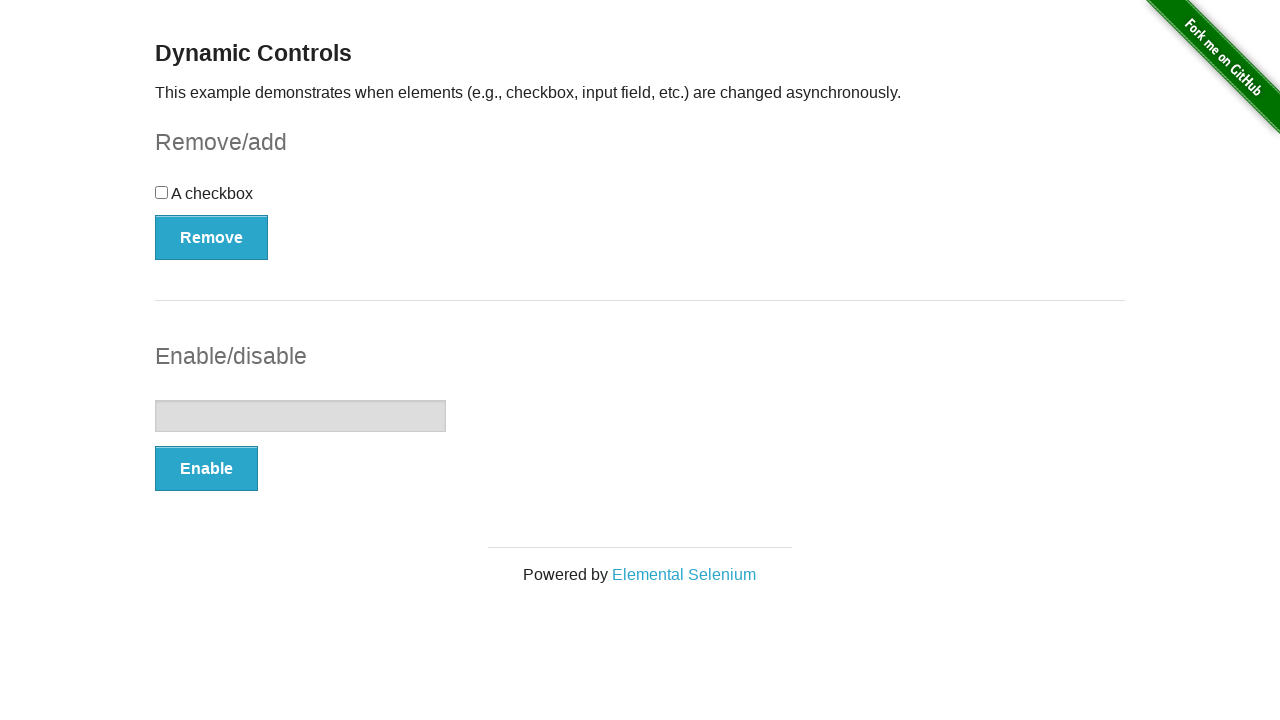

Verified checkbox exists initially
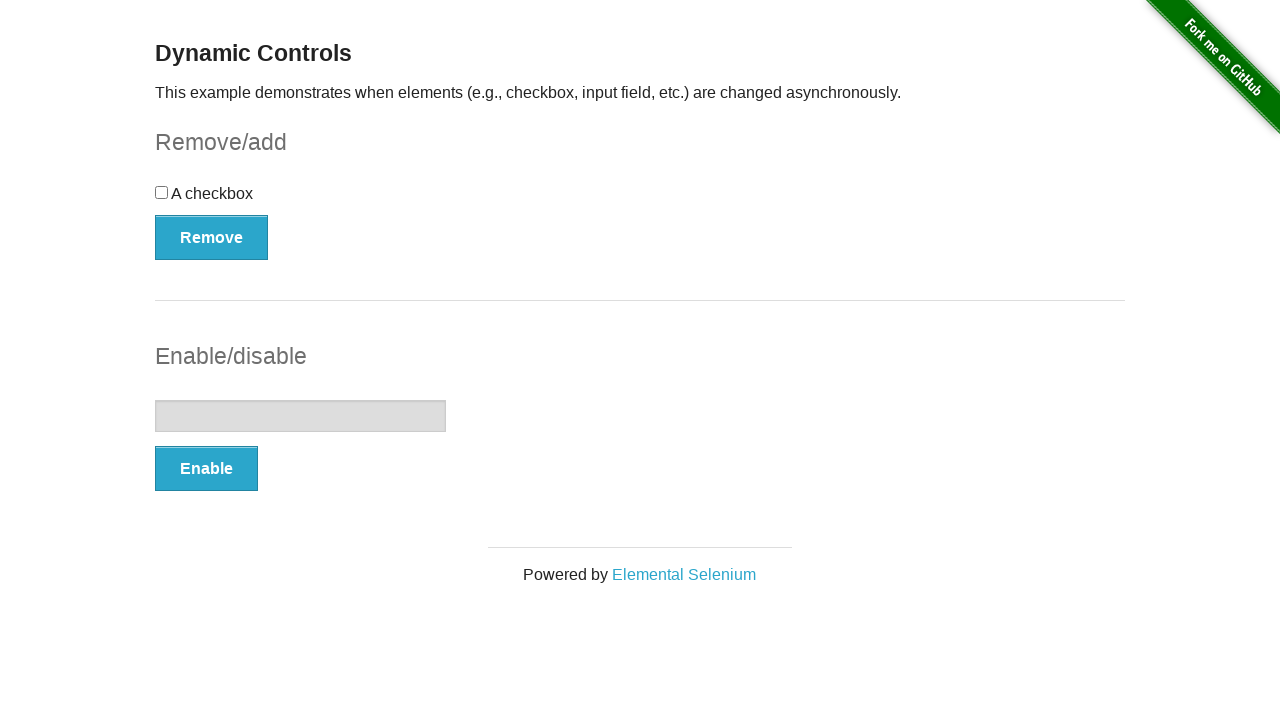

Clicked Remove button to remove checkbox at (212, 237) on button[onclick='swapCheckbox()']
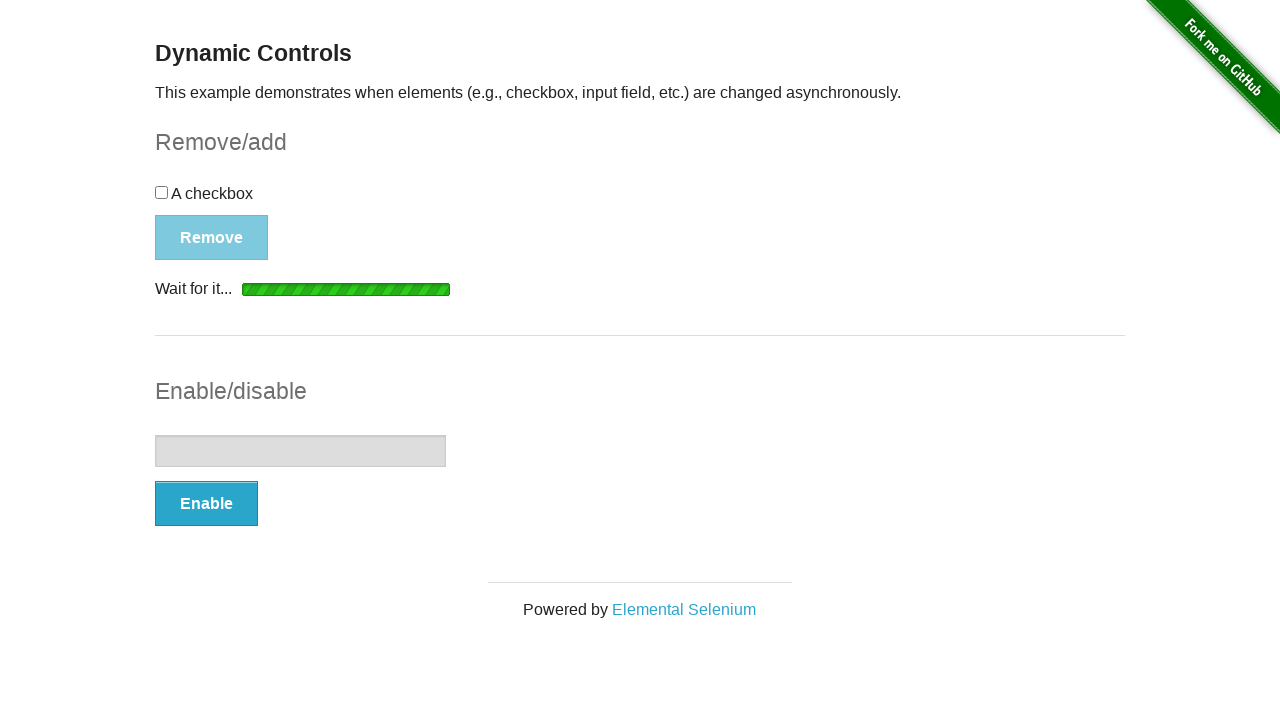

Waited for removal message to appear
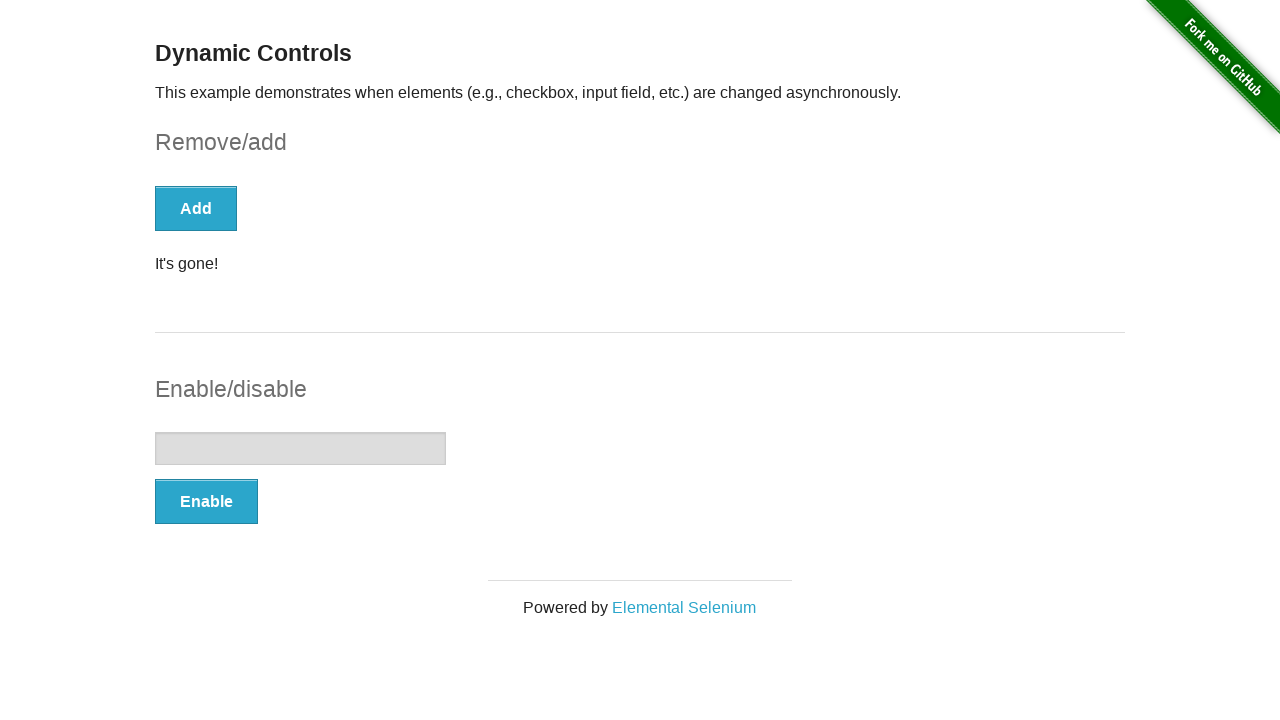

Verified checkbox has disappeared from UI
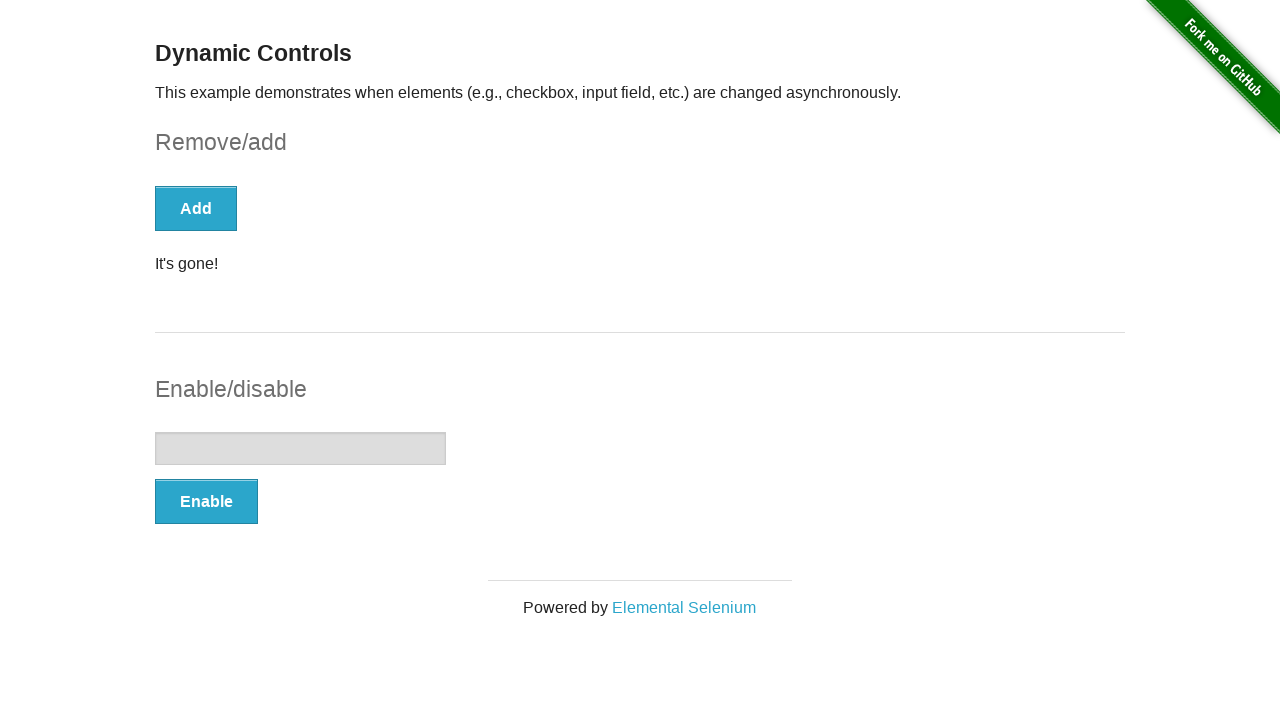

Located input element
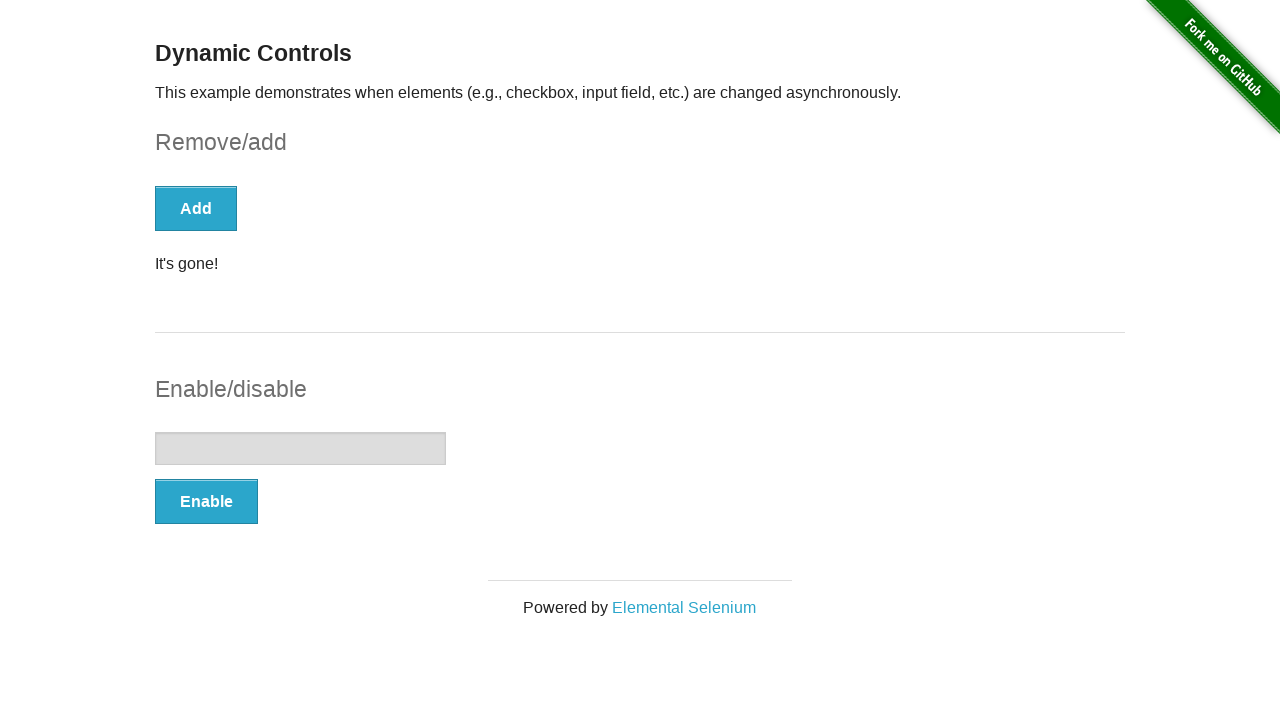

Verified input field is disabled
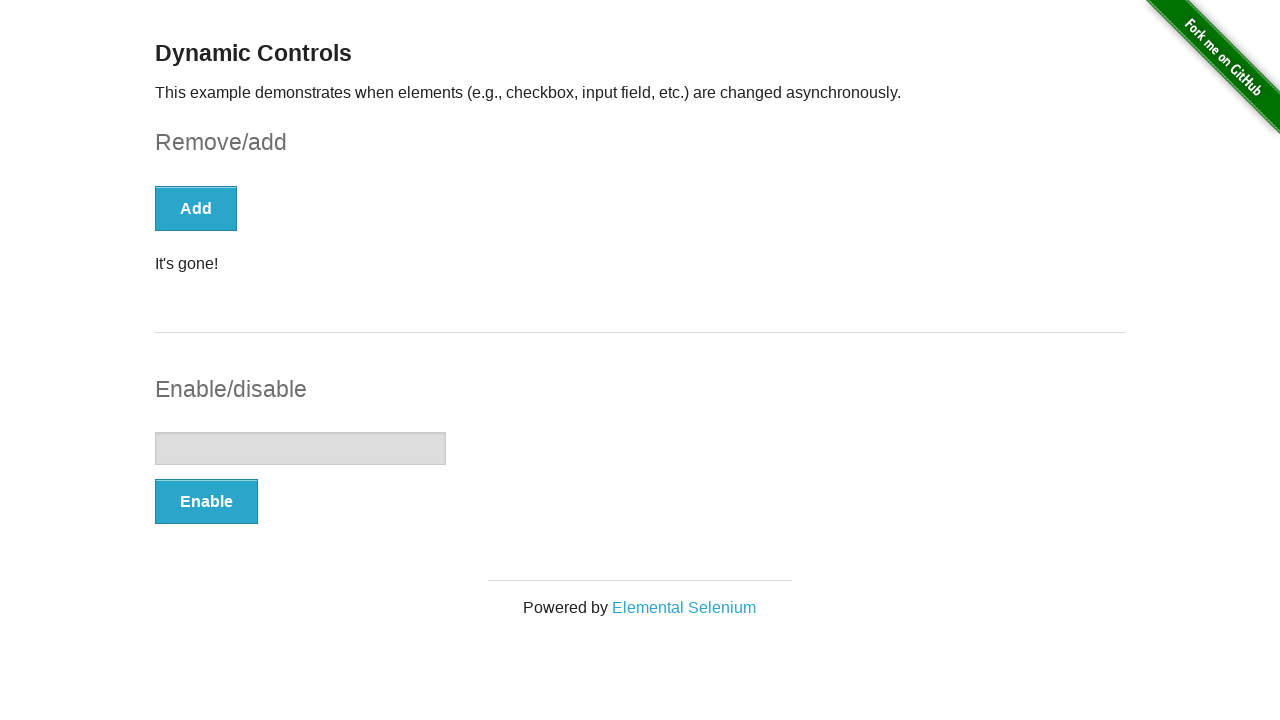

Clicked Enable button to enable input field at (206, 501) on button[onclick='swapInput()']
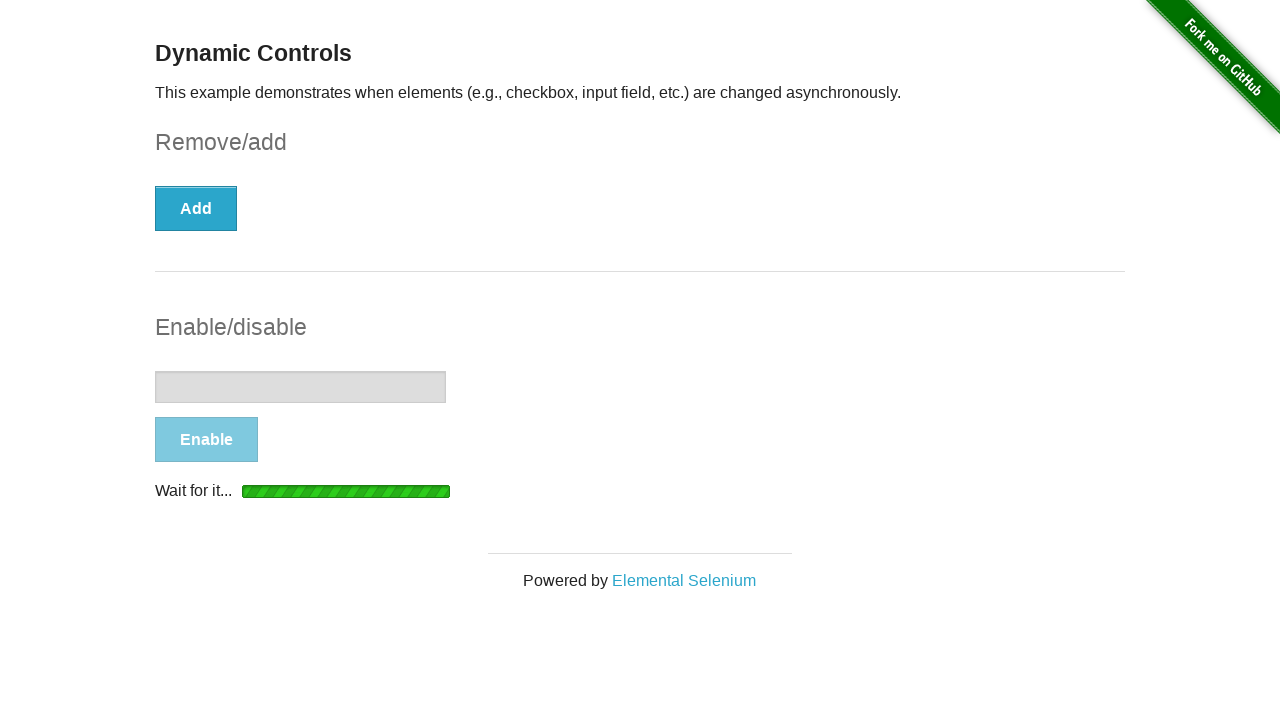

Waited for 'enabled' message to appear
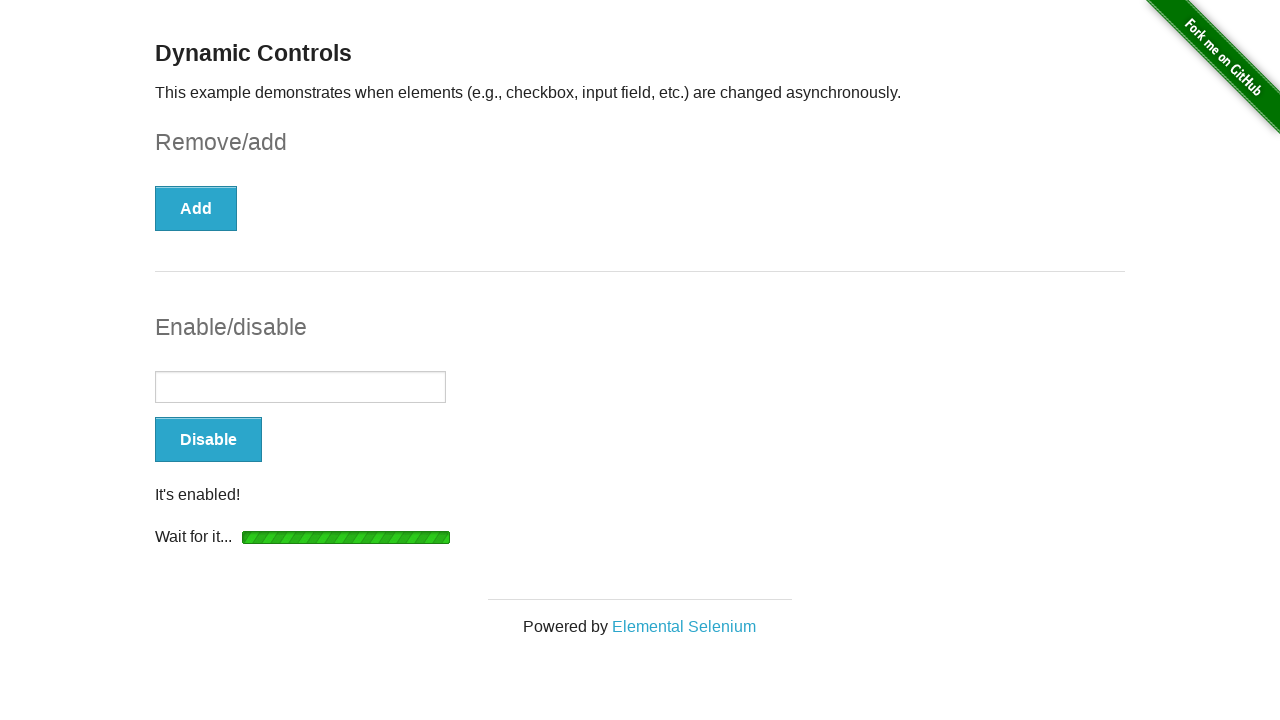

Verified input field is now enabled
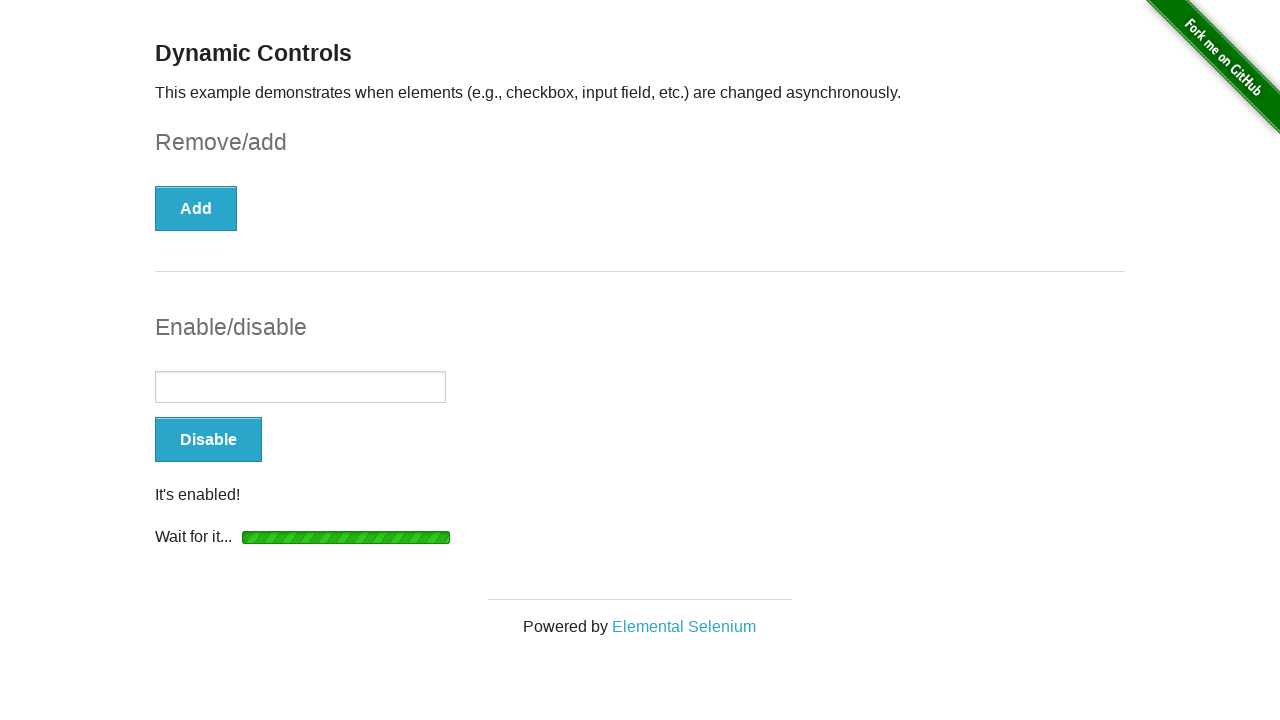

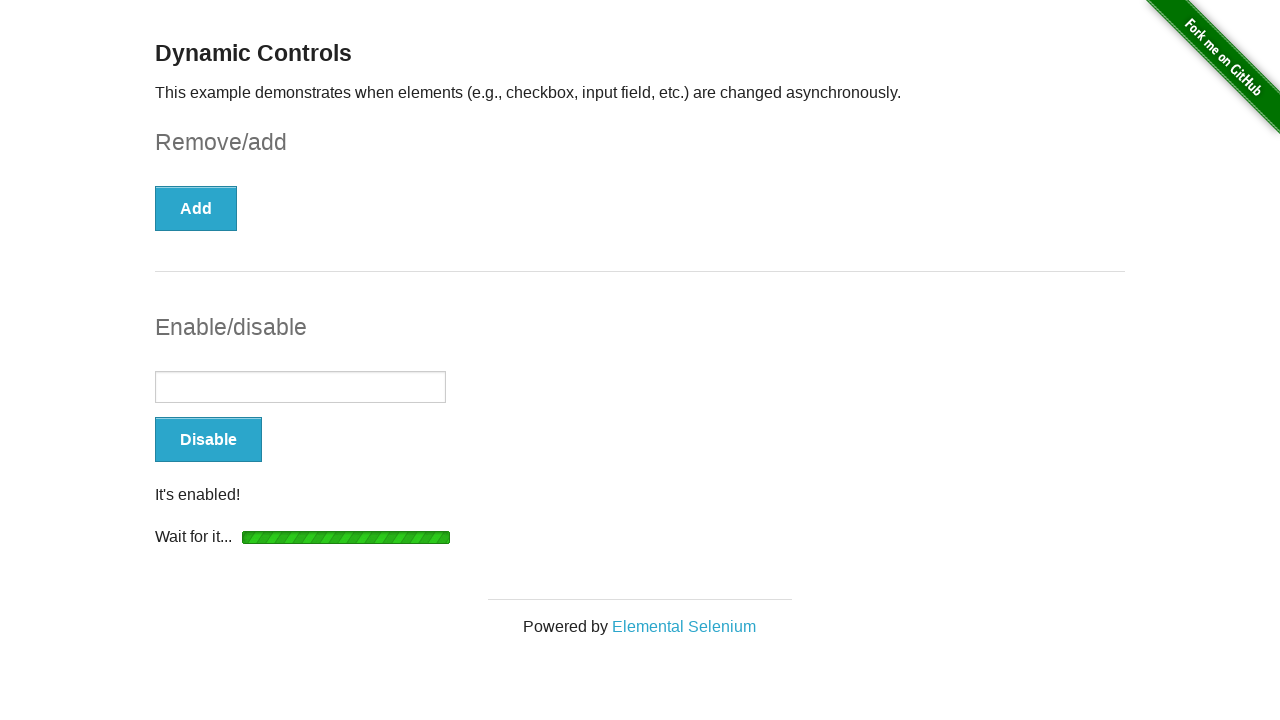